Tests a signup form by filling in first name, last name, and email fields, then submitting the form.

Starting URL: http://secure-retreat-92358.herokuapp.com/

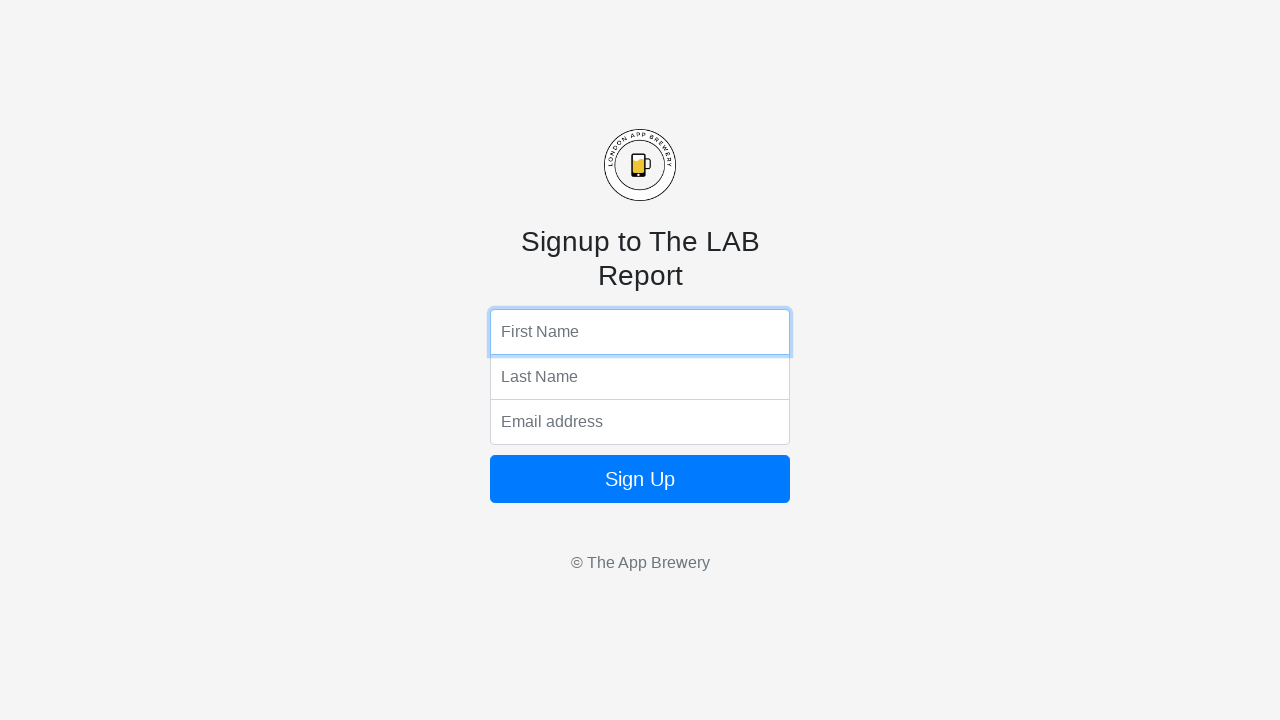

Filled first name field with 'Zahed' on input[name='fName']
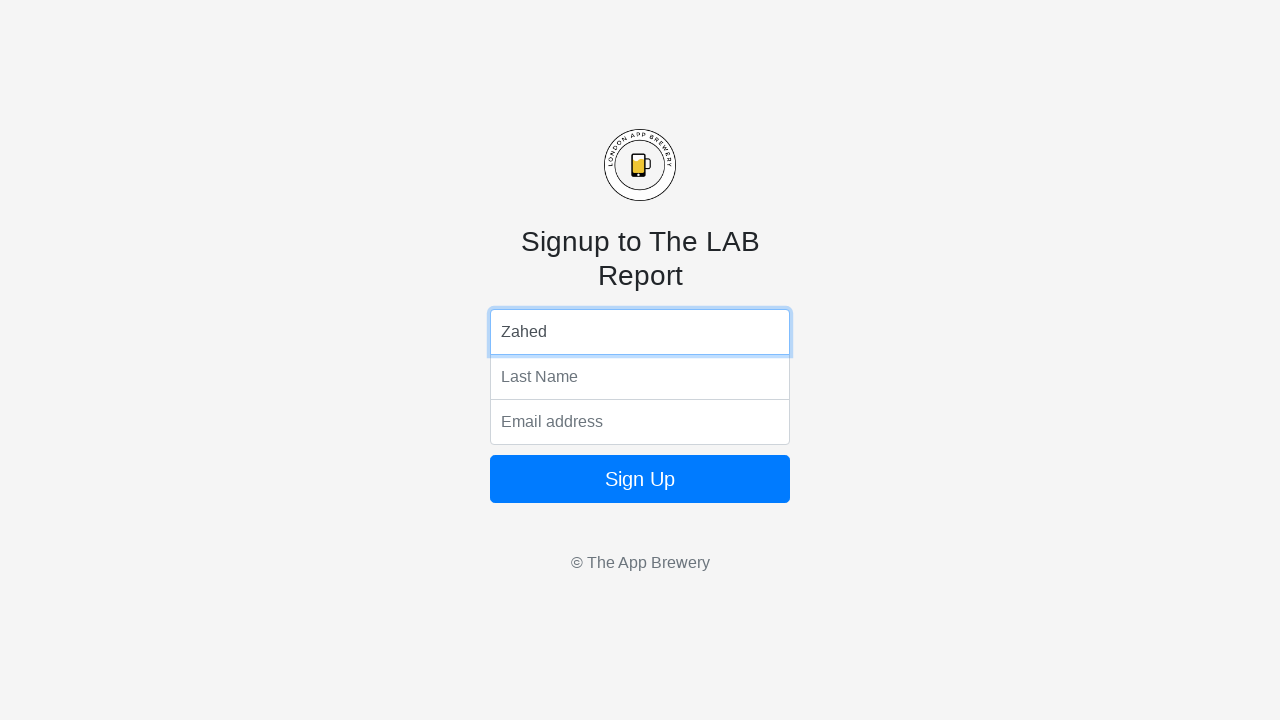

Filled last name field with 'Khan' on input[name='lName']
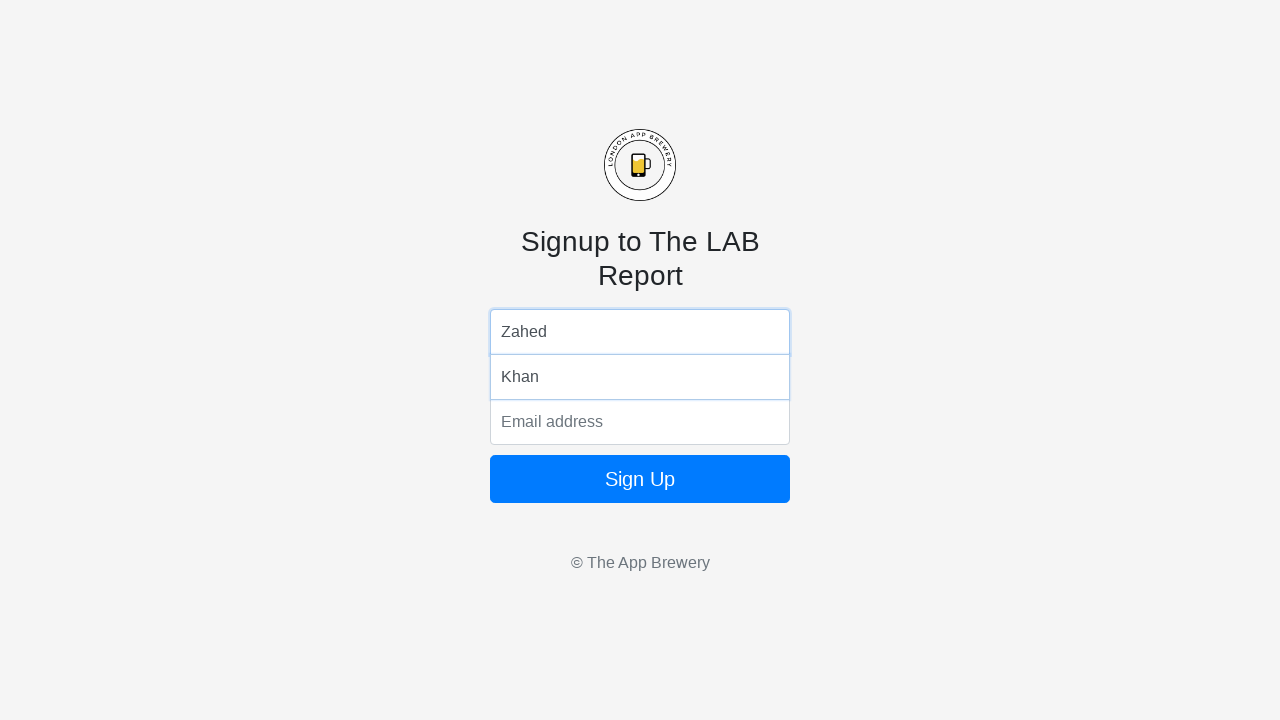

Filled email field with 'zahedkhan@gmail.com' on input[name='email']
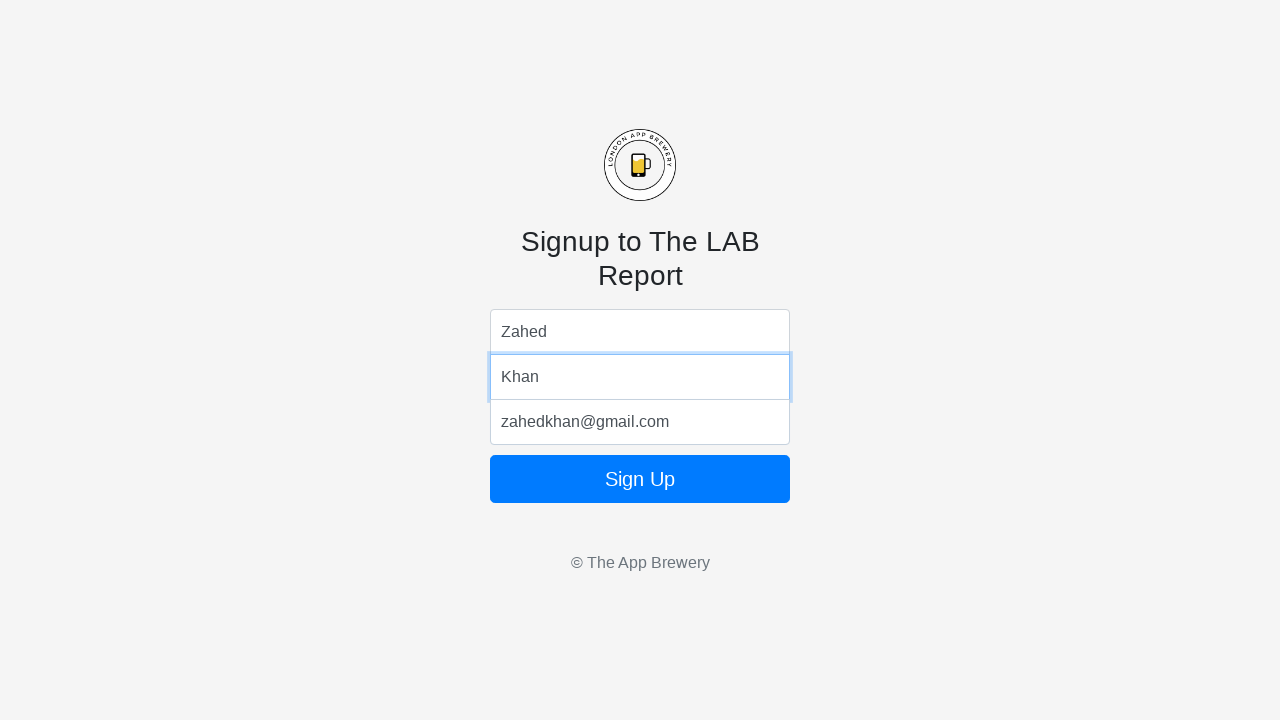

Clicked form submit button at (640, 479) on form button
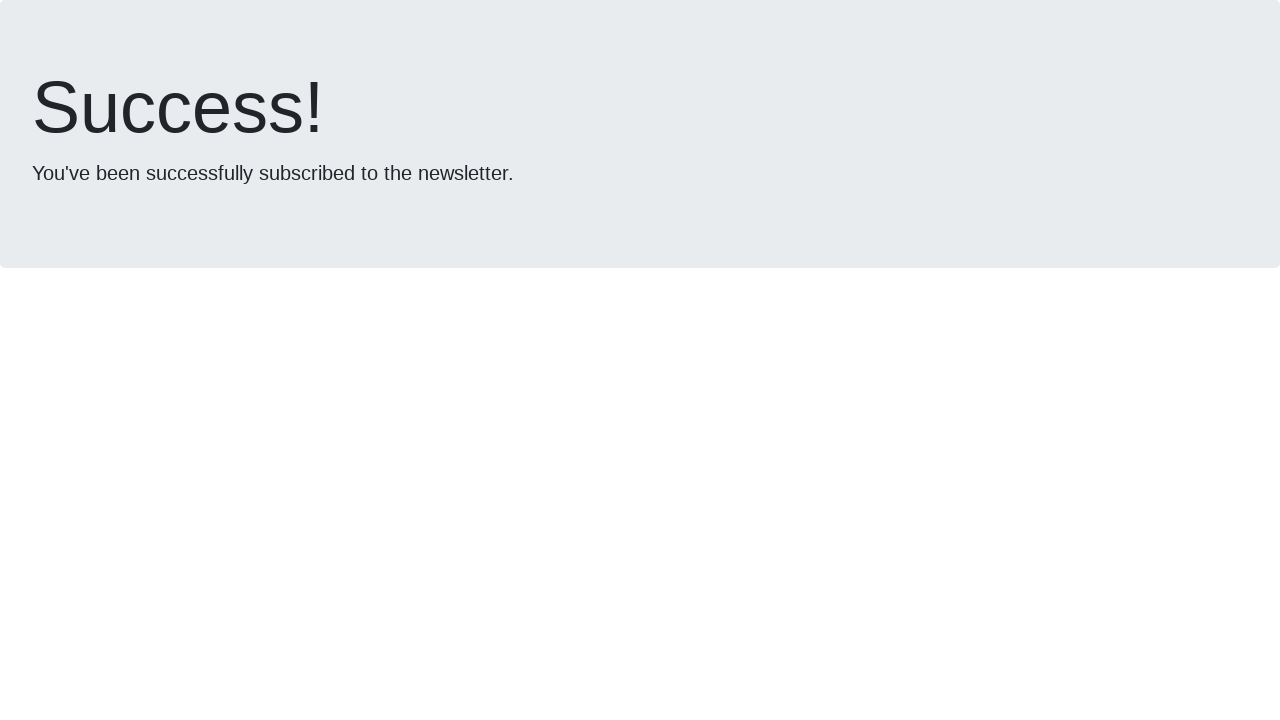

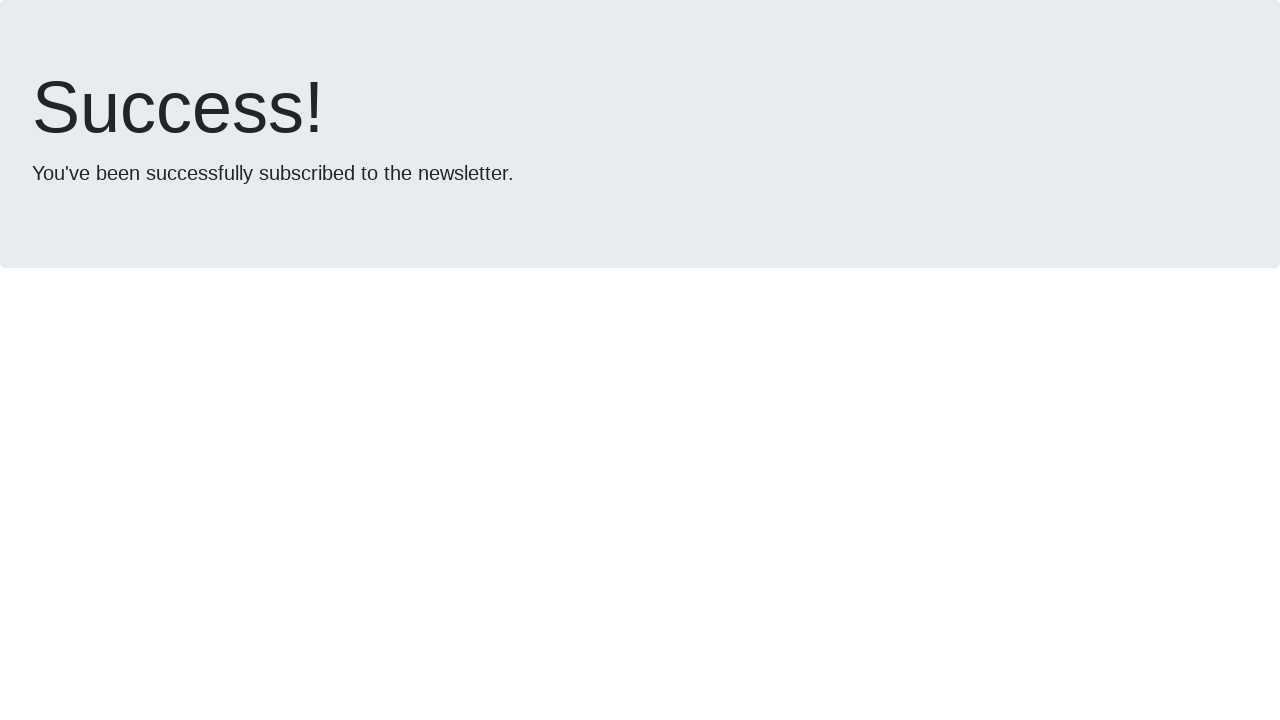